Tests dropdown selection functionality on a registration form by selecting a skill from the dropdown menu

Starting URL: https://demo.automationtesting.in/Register.html

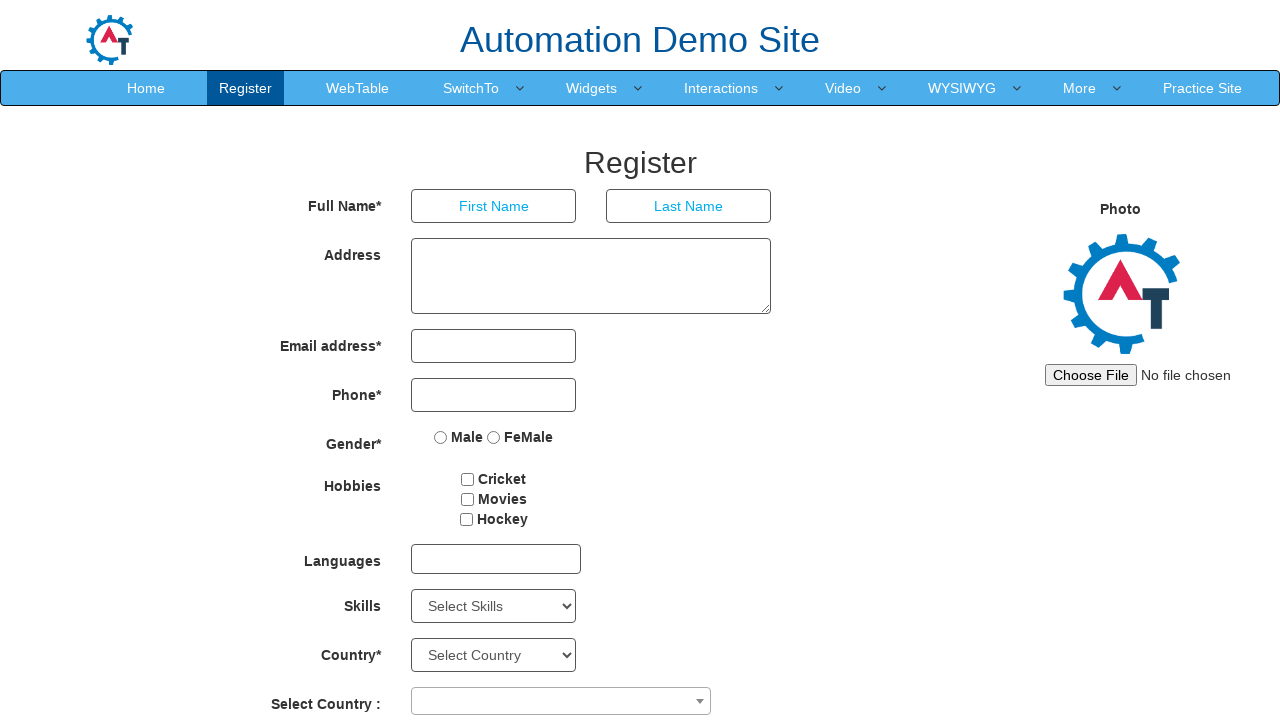

Selected 'Desktop Publishing' from Skills dropdown on #Skills
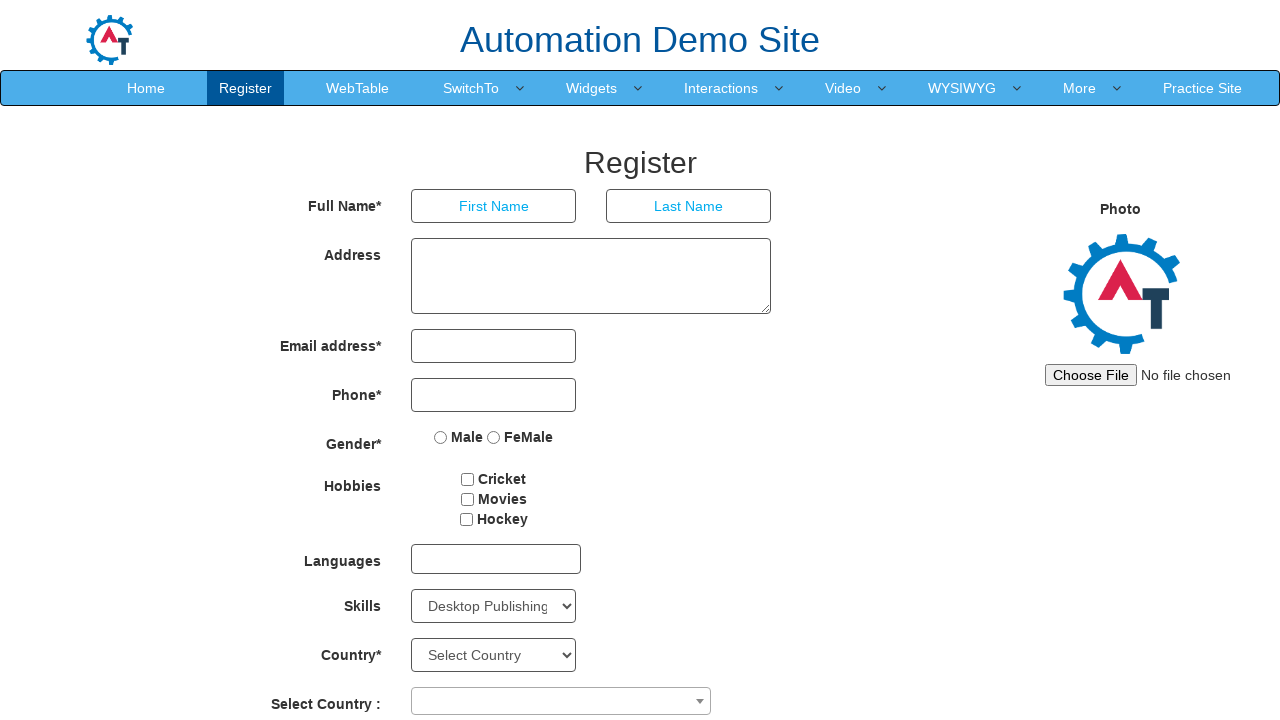

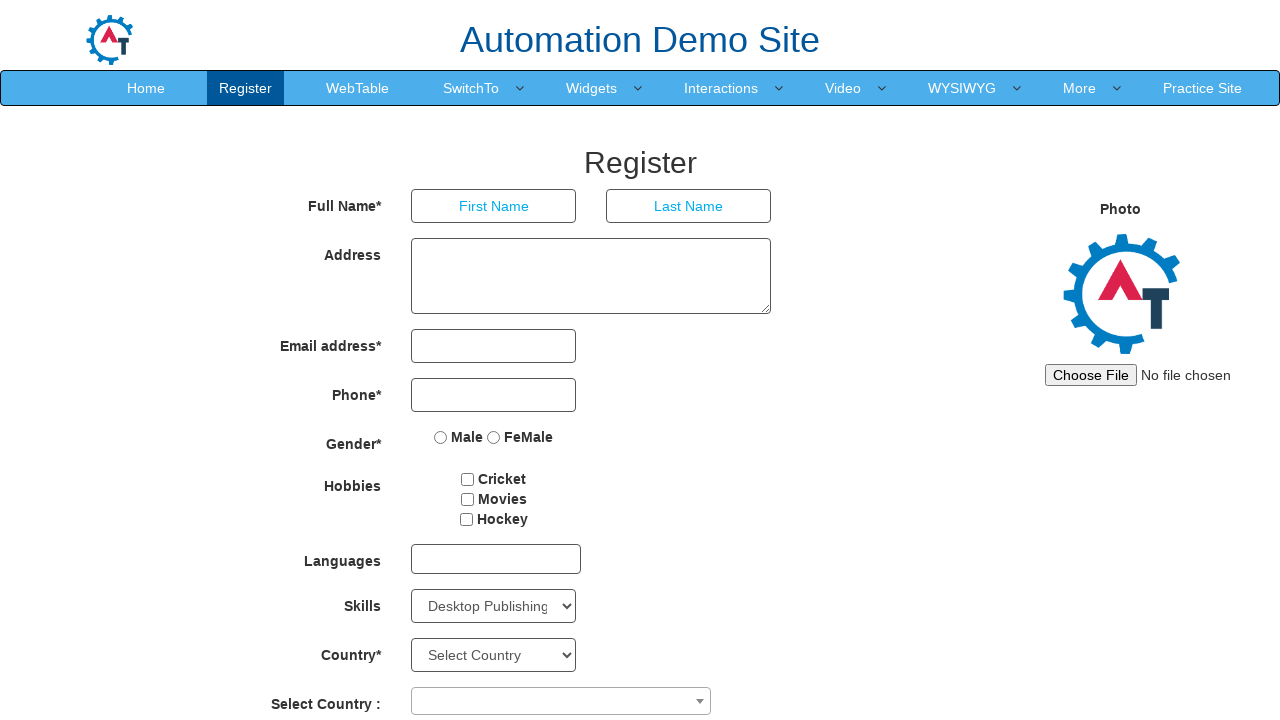